Tests a form submission on a practice testing website by filling in name fields, selecting radio buttons, dropdowns, checkboxes, entering a message, and submitting the form.

Starting URL: https://trytestingthis.netlify.app/

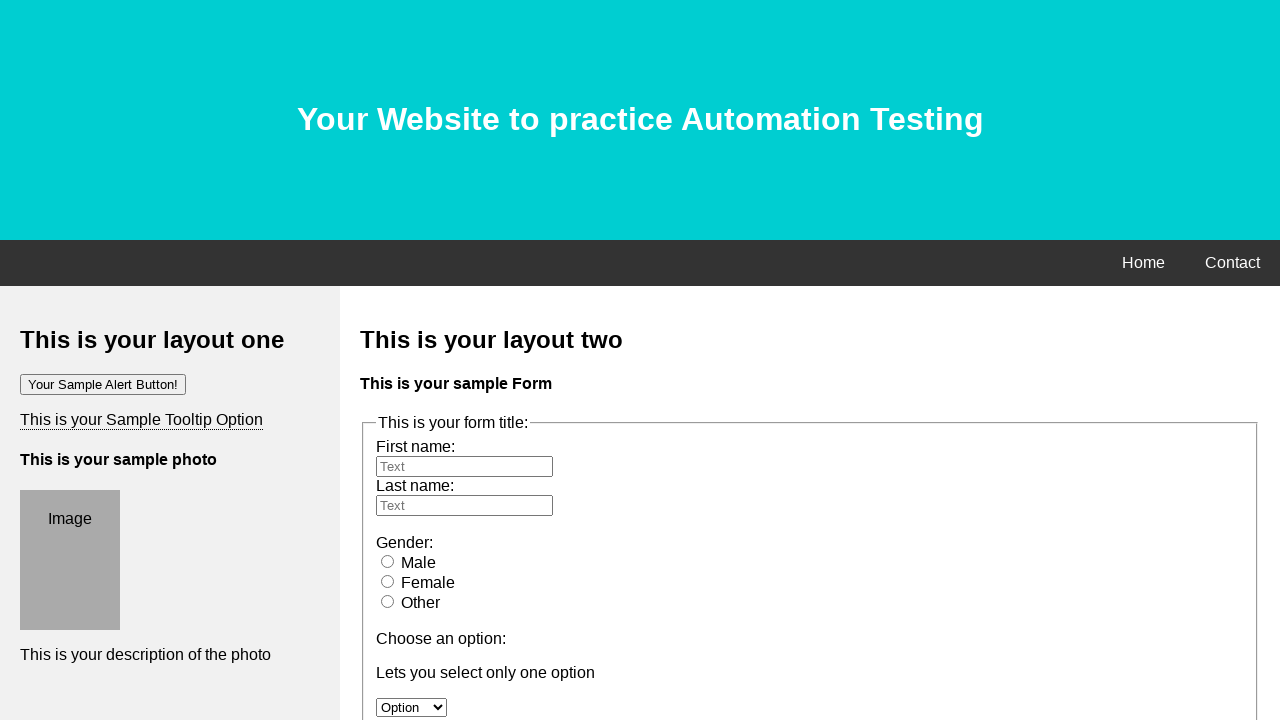

Filled first name field with 'Sarah Mitchell' on #fname
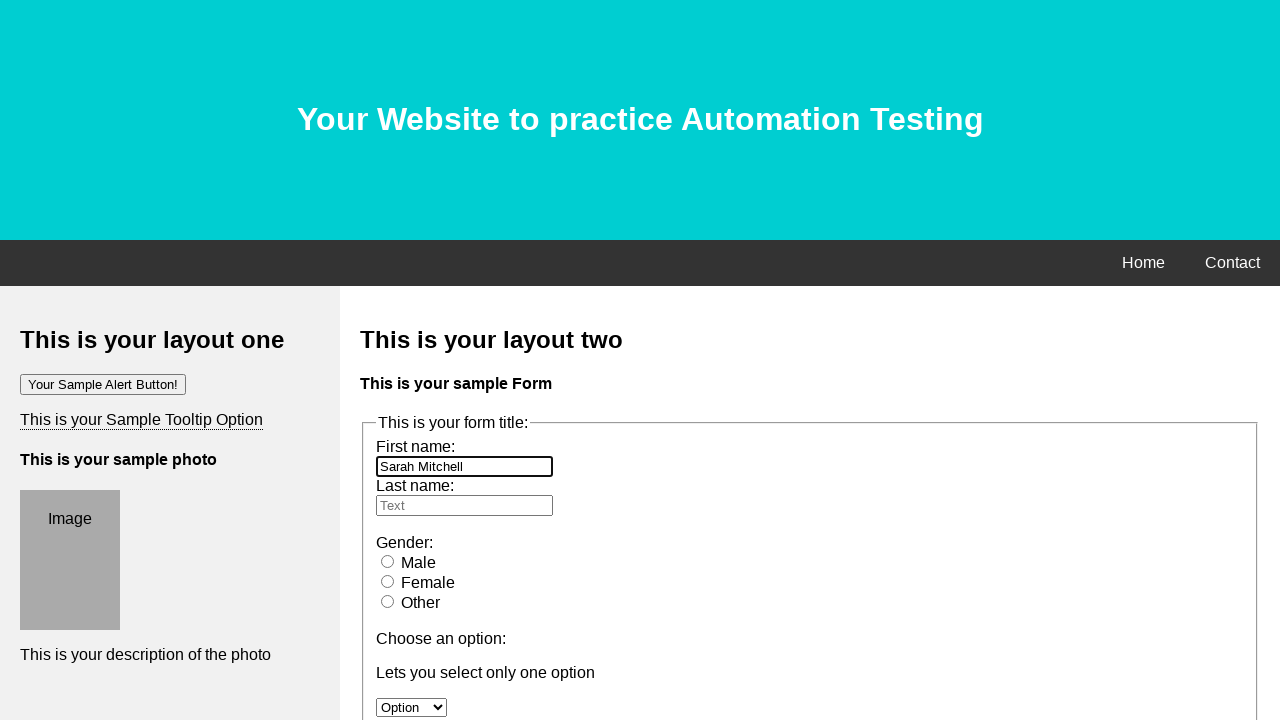

Filled last name field with 'Johnson' on #lname
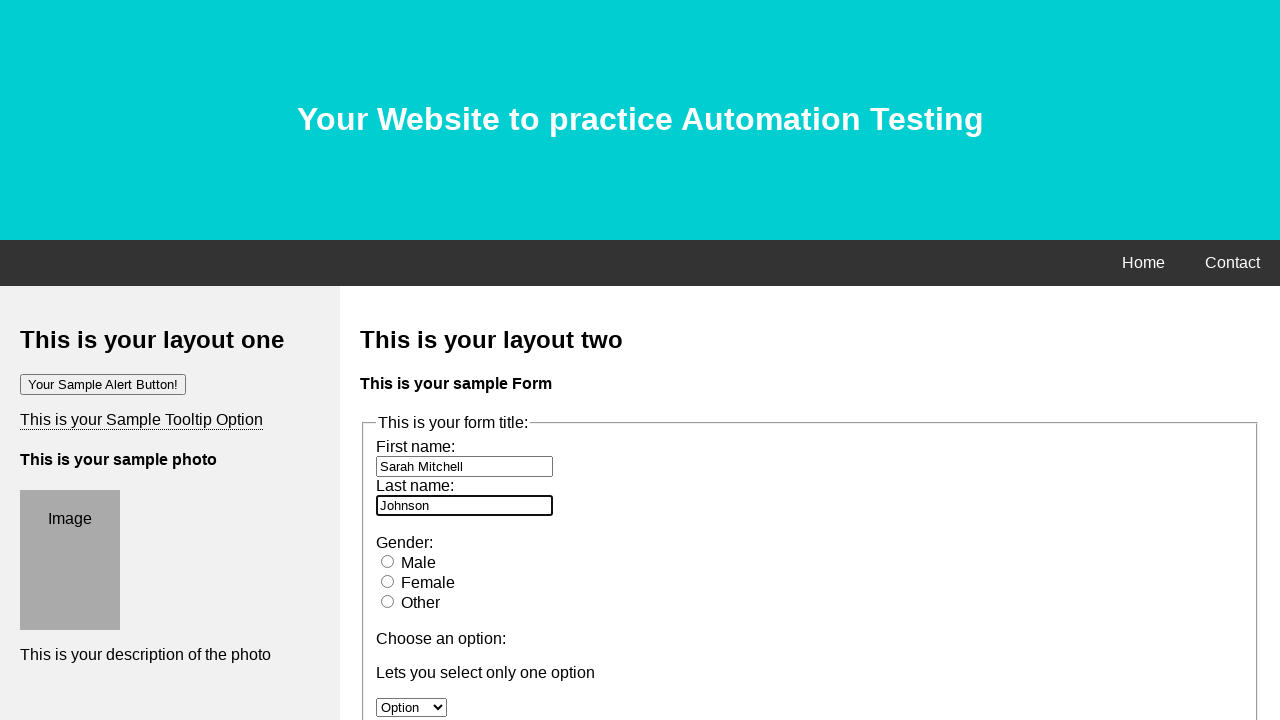

Selected male radio button at (388, 561) on #male
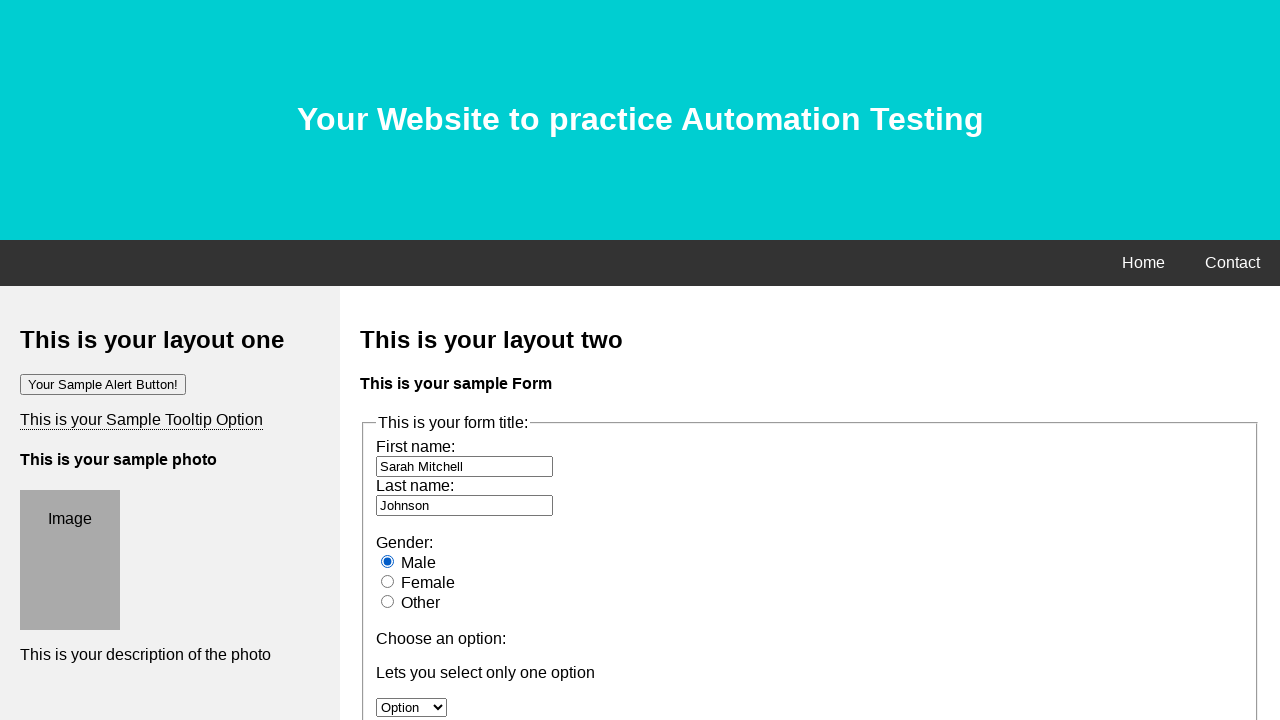

Selected 'Option 2' from dropdown menu on #option
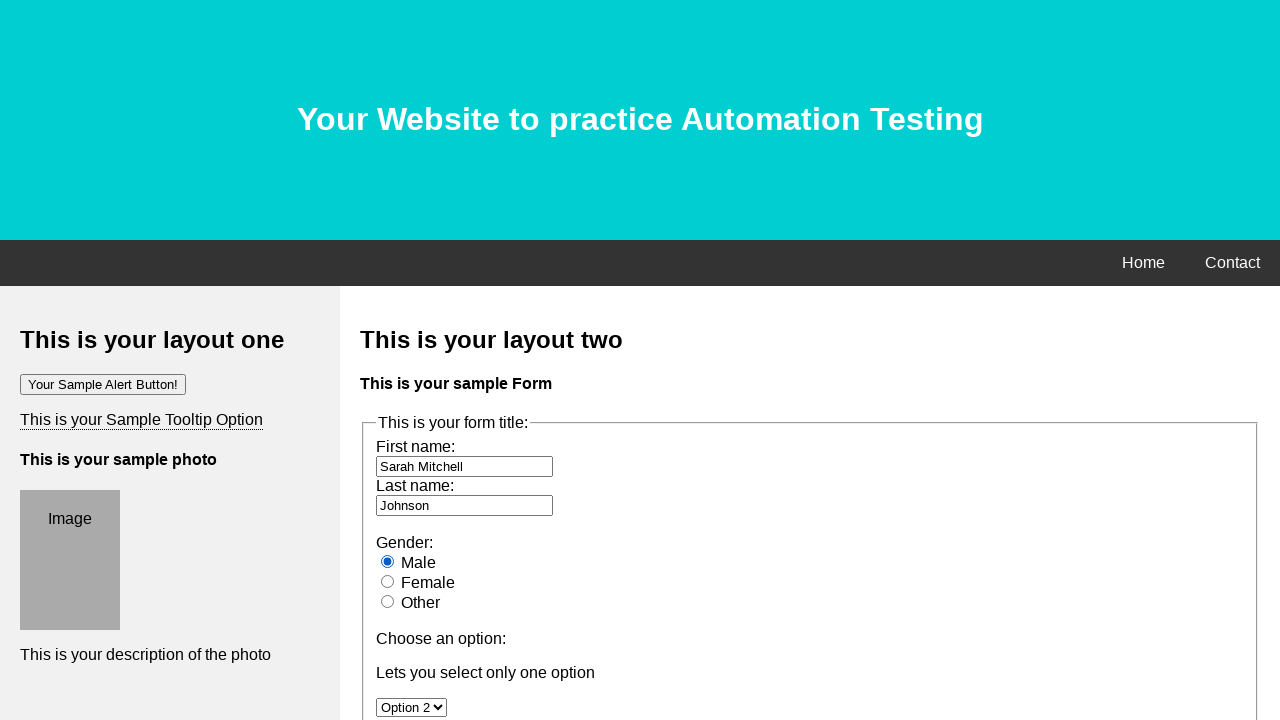

Selected 'Option 3' from scroll dropdown menu on #owc
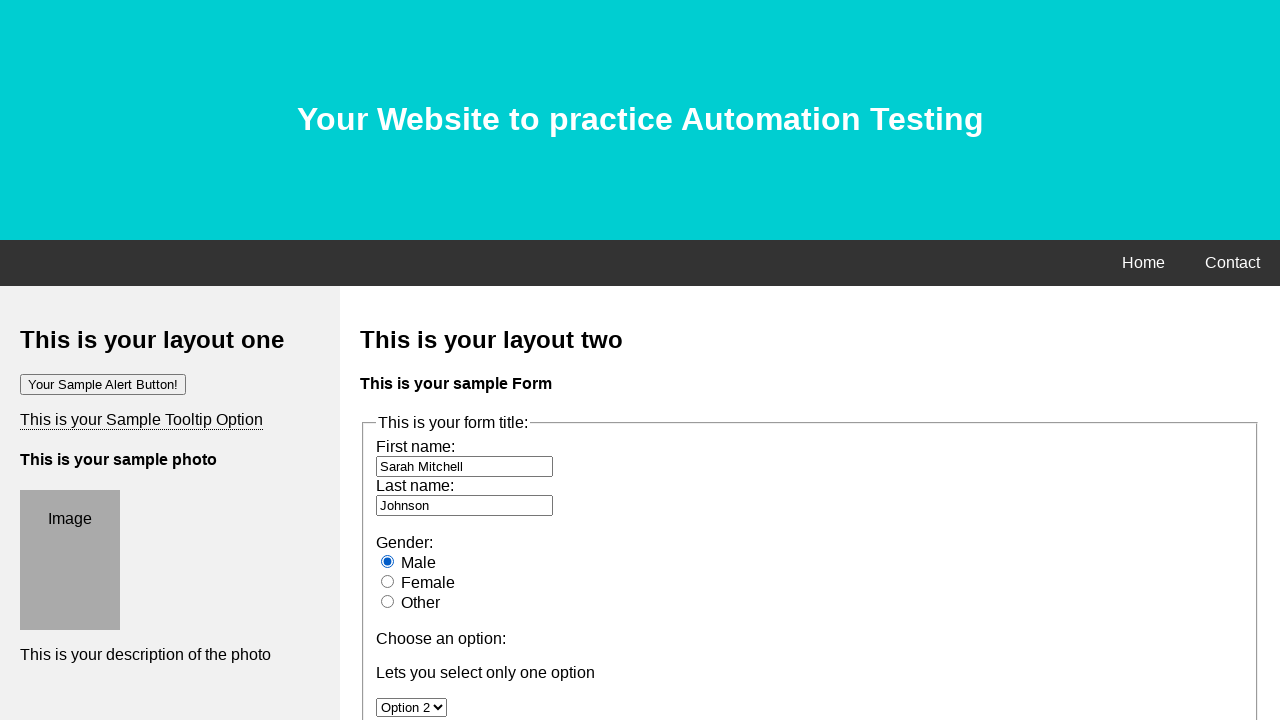

Checked option1 checkbox at (386, 360) on input[name='option1']
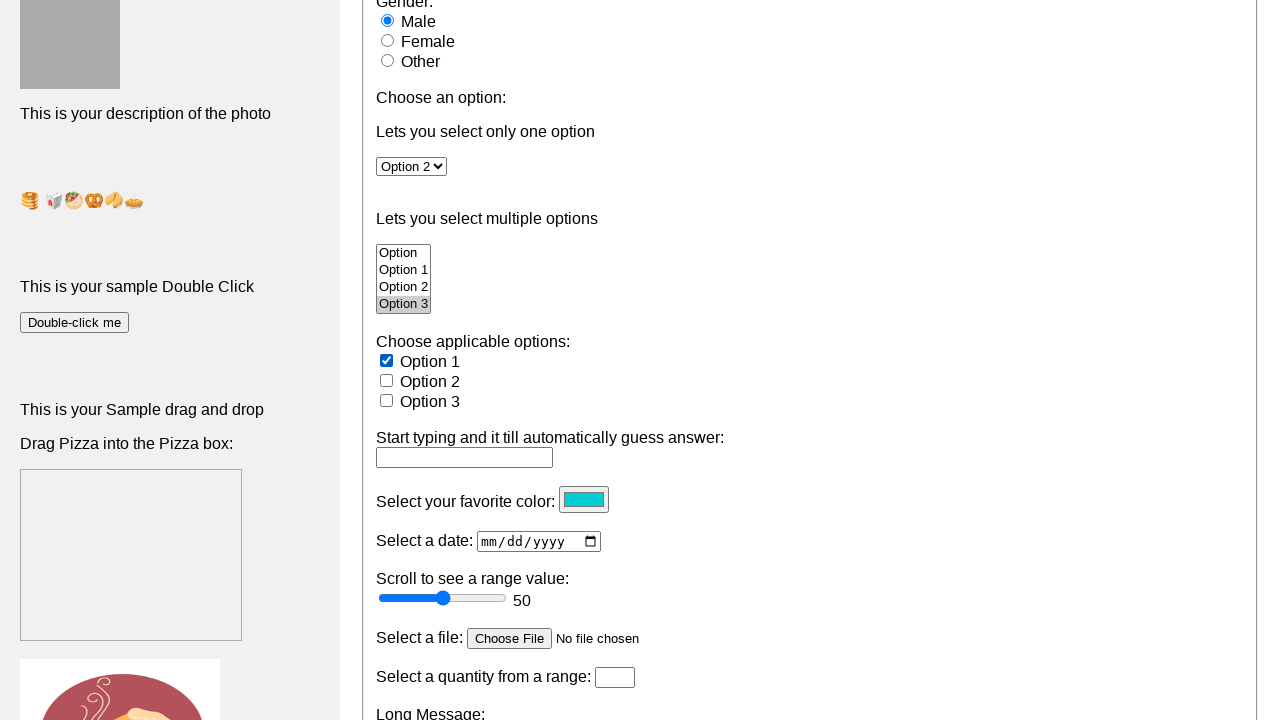

Checked option2 checkbox at (386, 380) on input[name='option2']
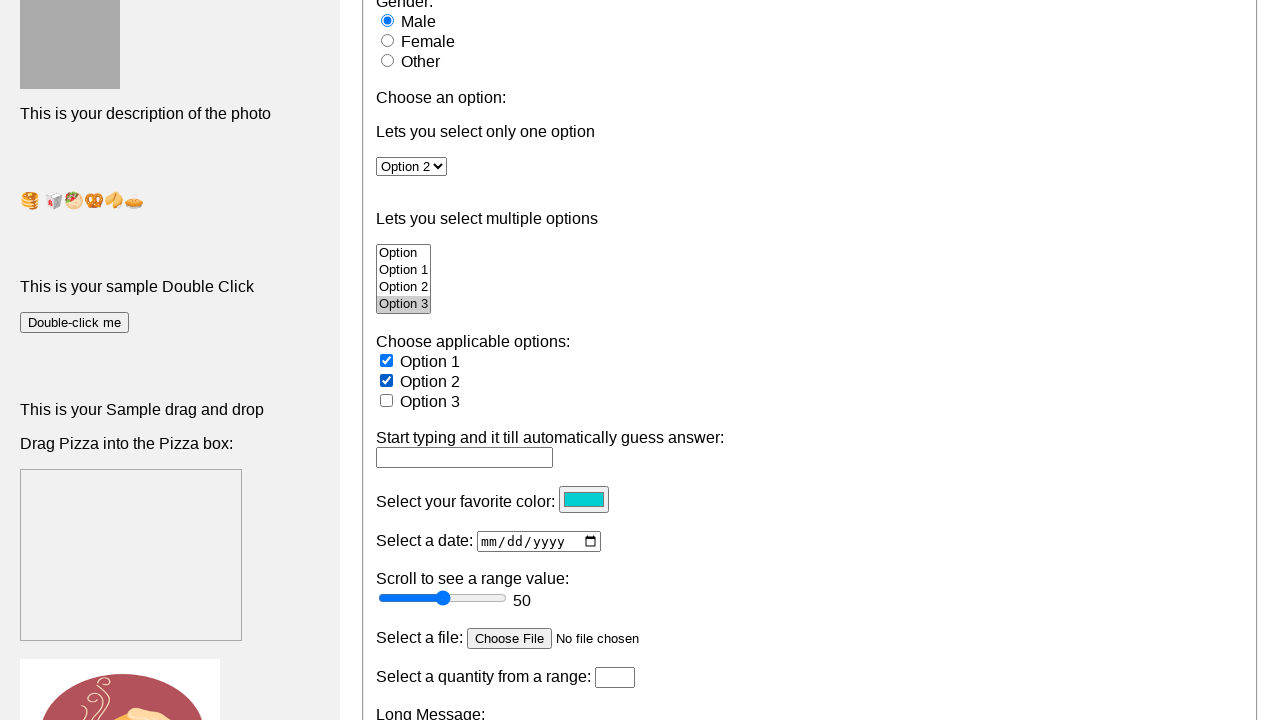

Checked option3 checkbox at (386, 400) on input[name='option3']
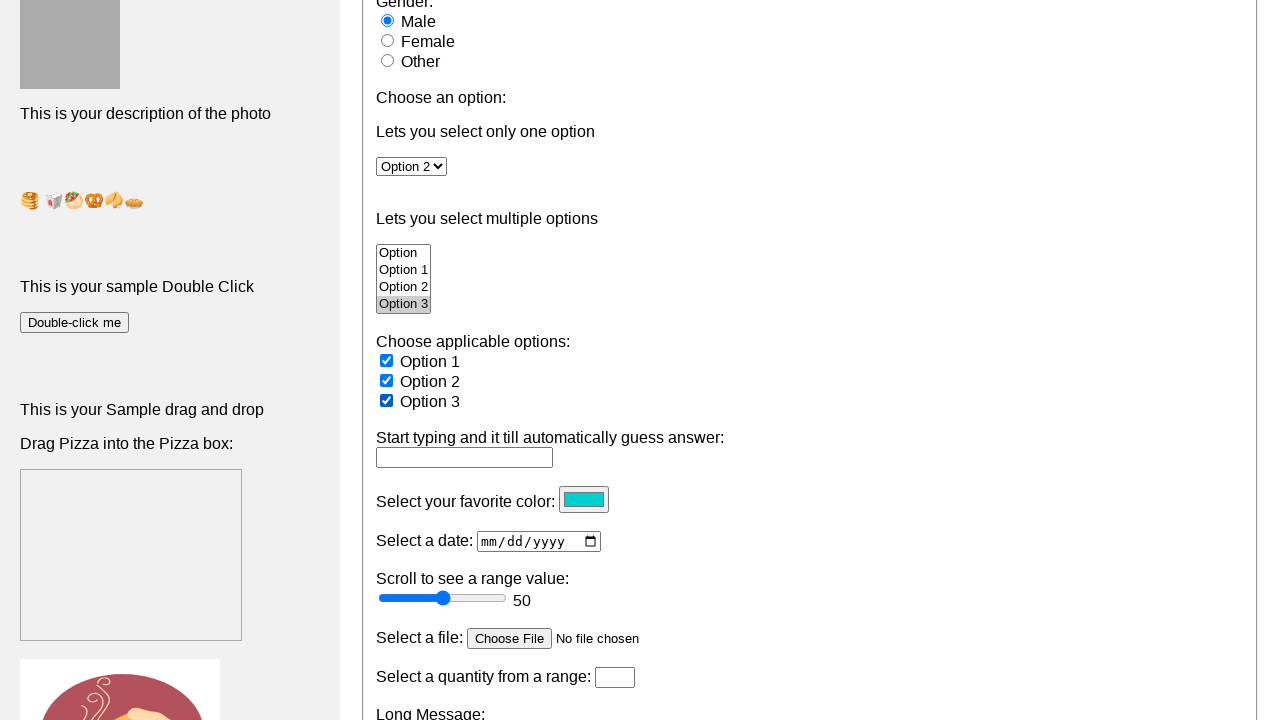

Filled message textarea with testing inquiry text on textarea[name='message']
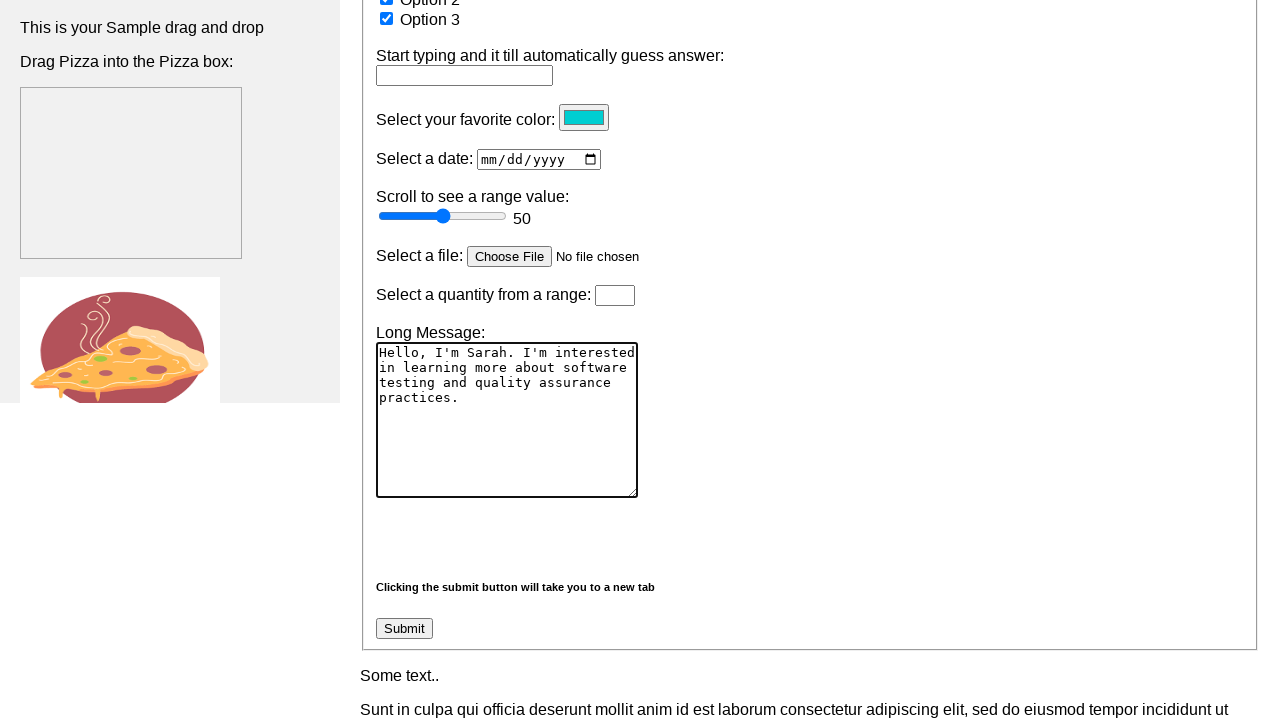

Clicked submit button to submit form at (404, 629) on .btn-success
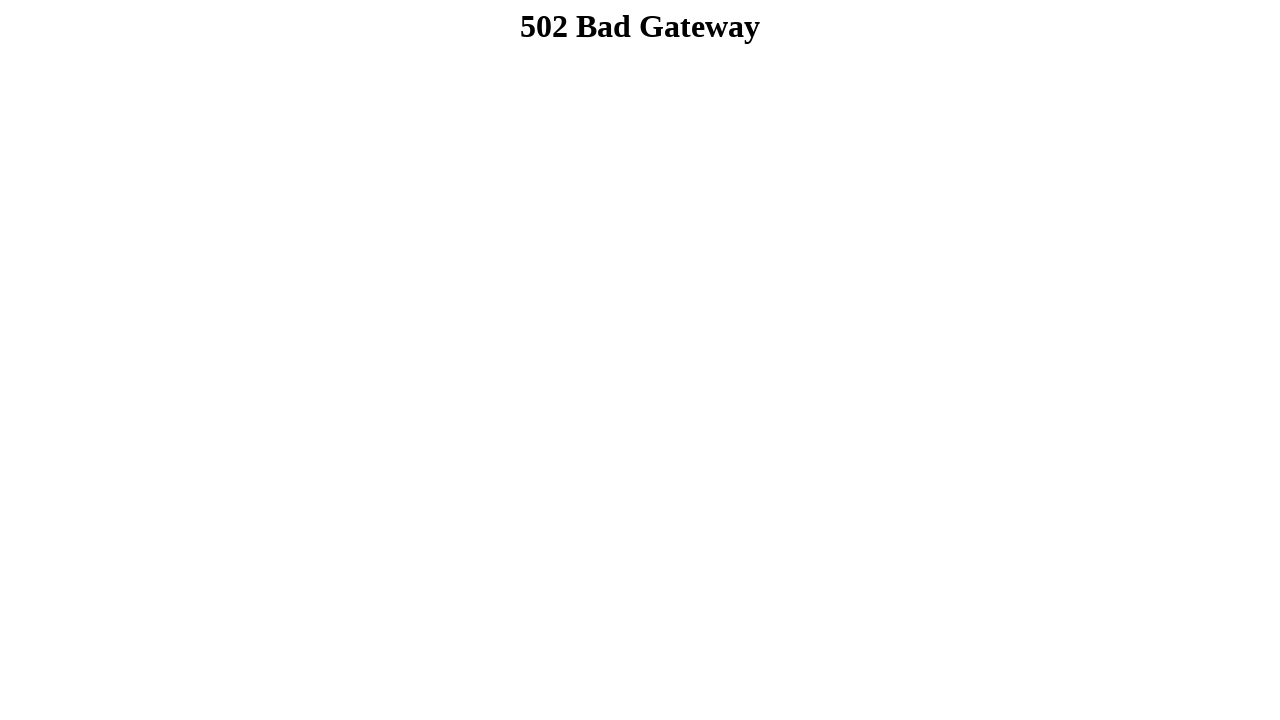

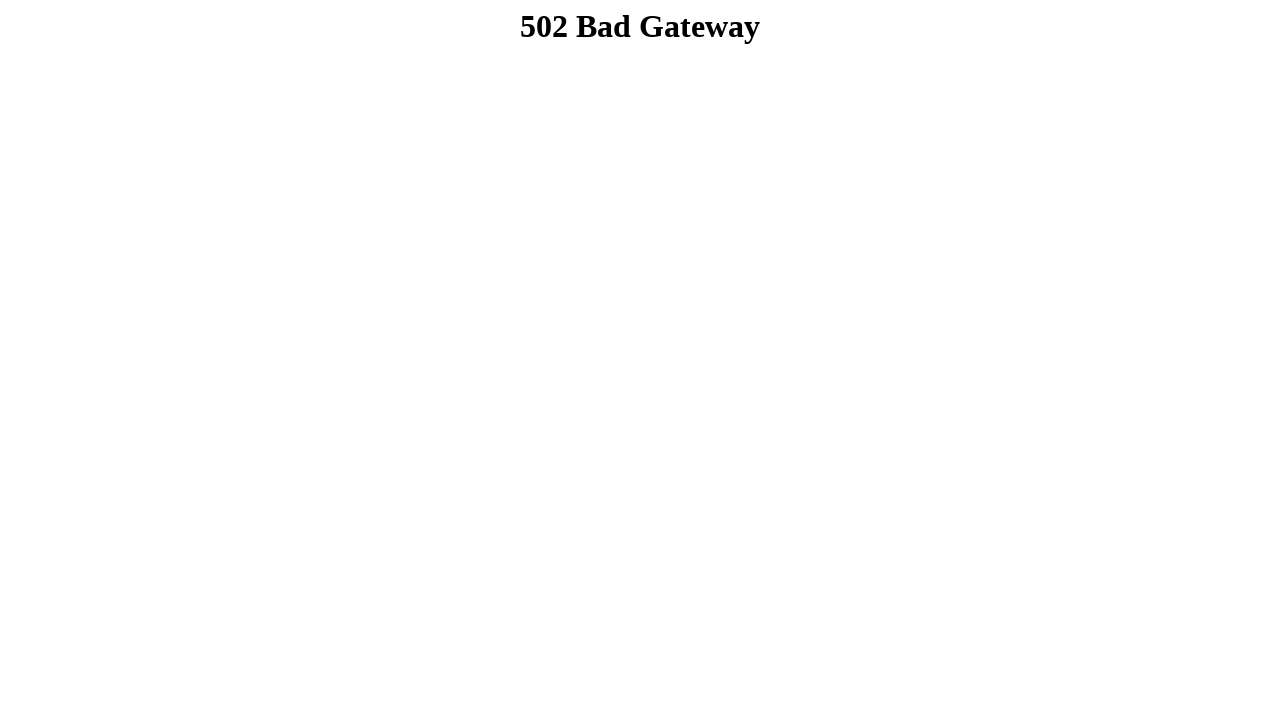